Tests focus functionality by clicking on a focus action element and verifying that a label's style changes to orange color

Starting URL: https://example.cypress.io/commands/actions

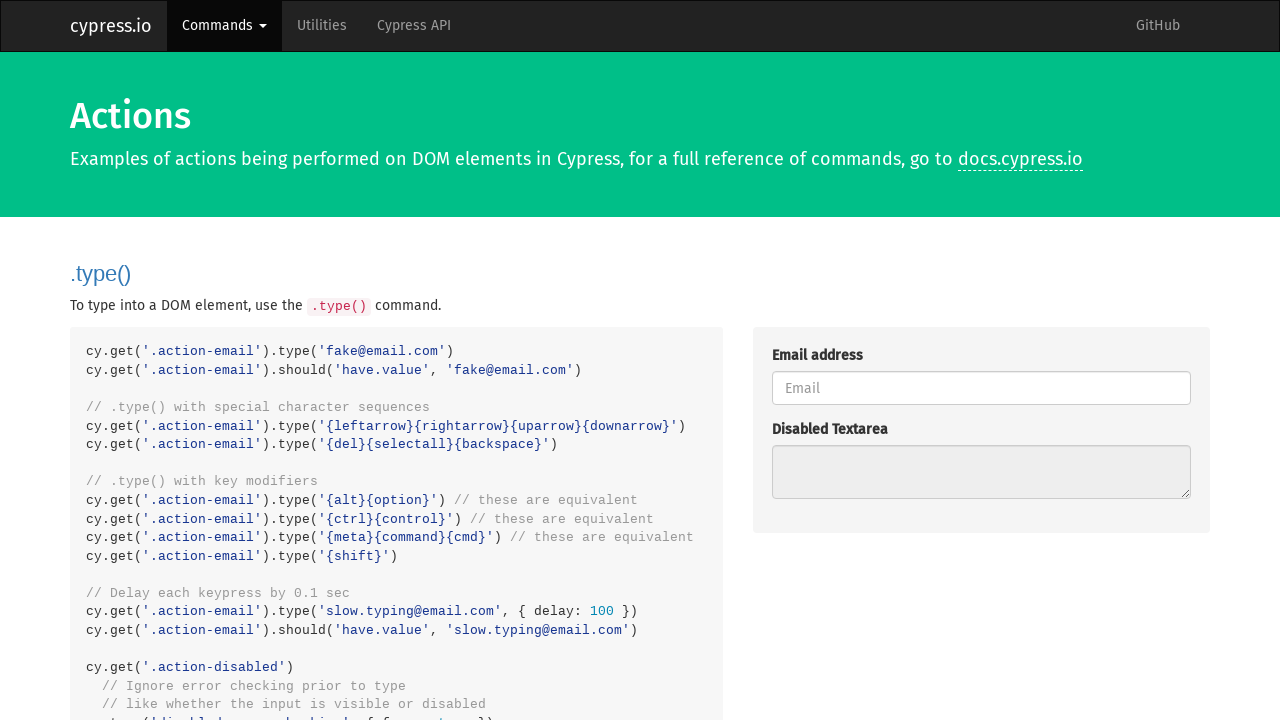

Clicked on the focus action element at (981, 361) on .action-focus
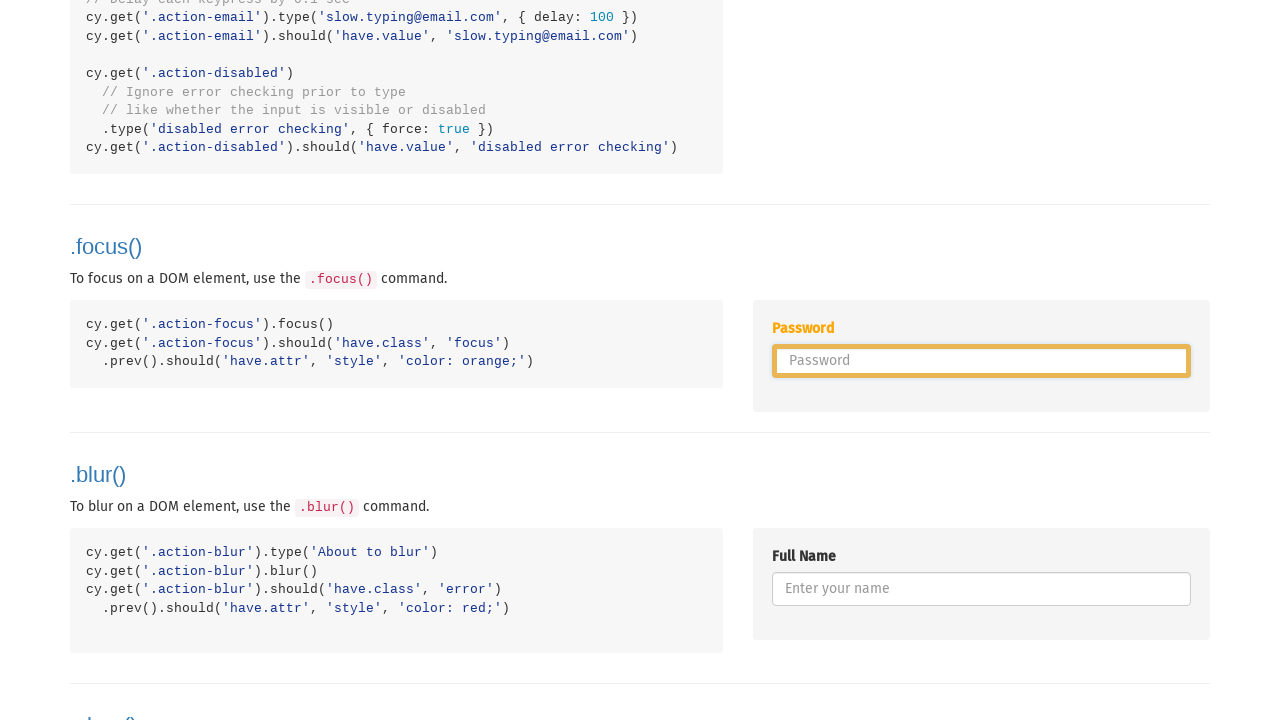

Label element with for='password1' is visible
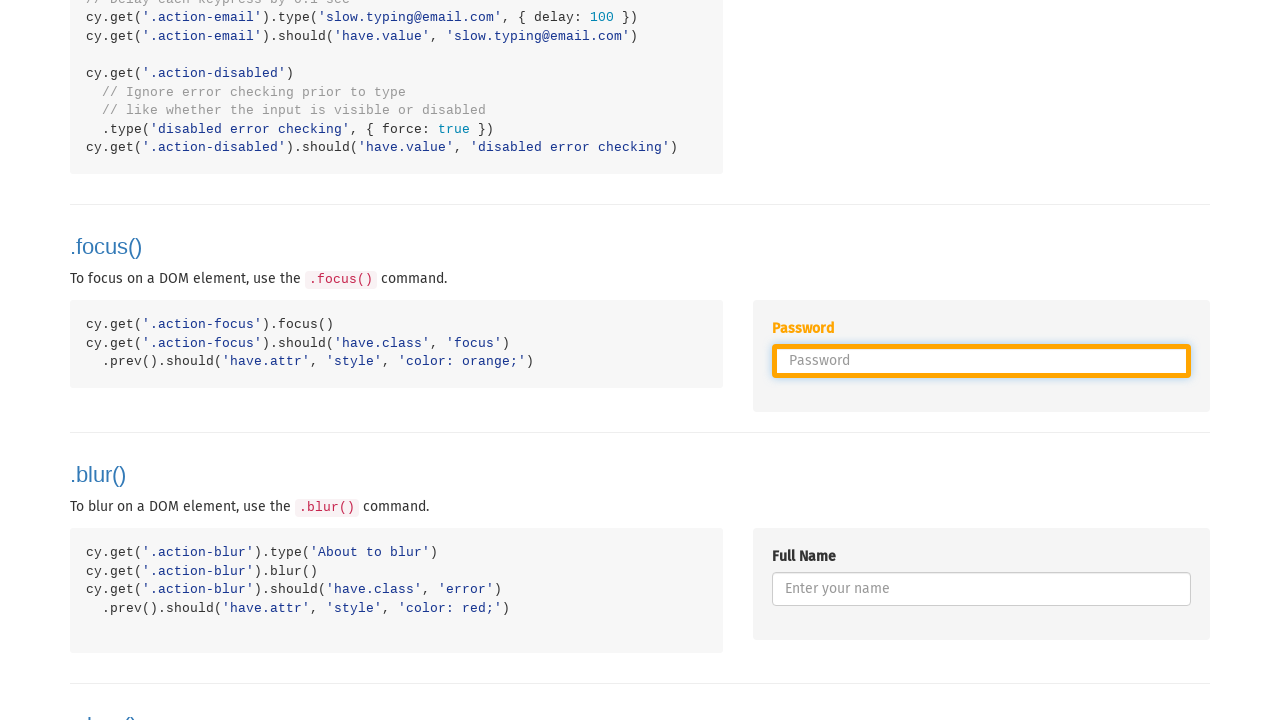

Retrieved style attribute from label element
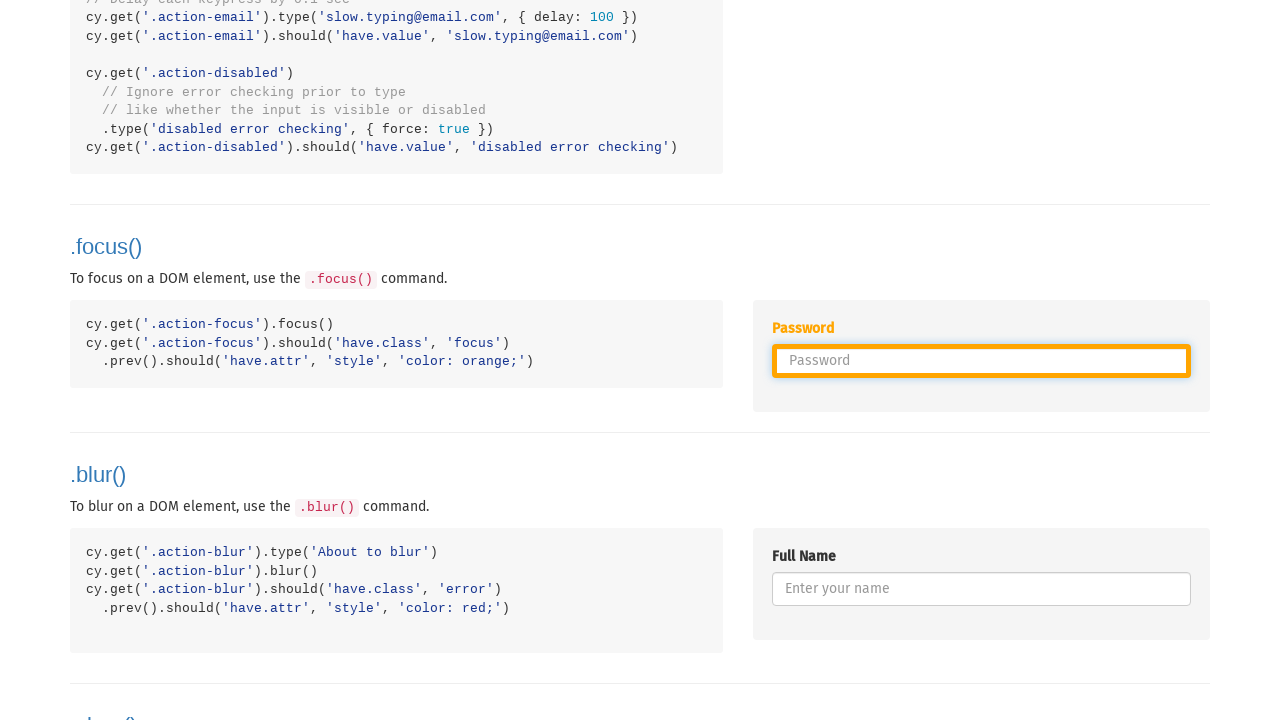

Verified that label style contains orange color
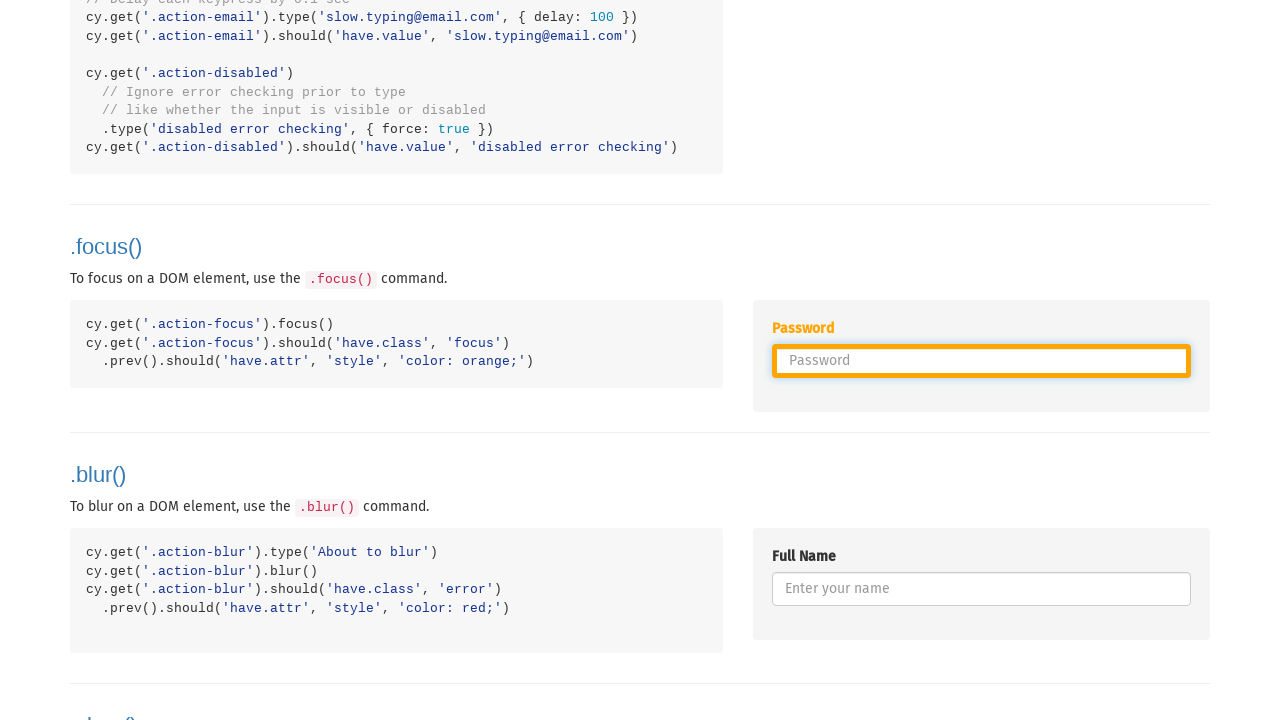

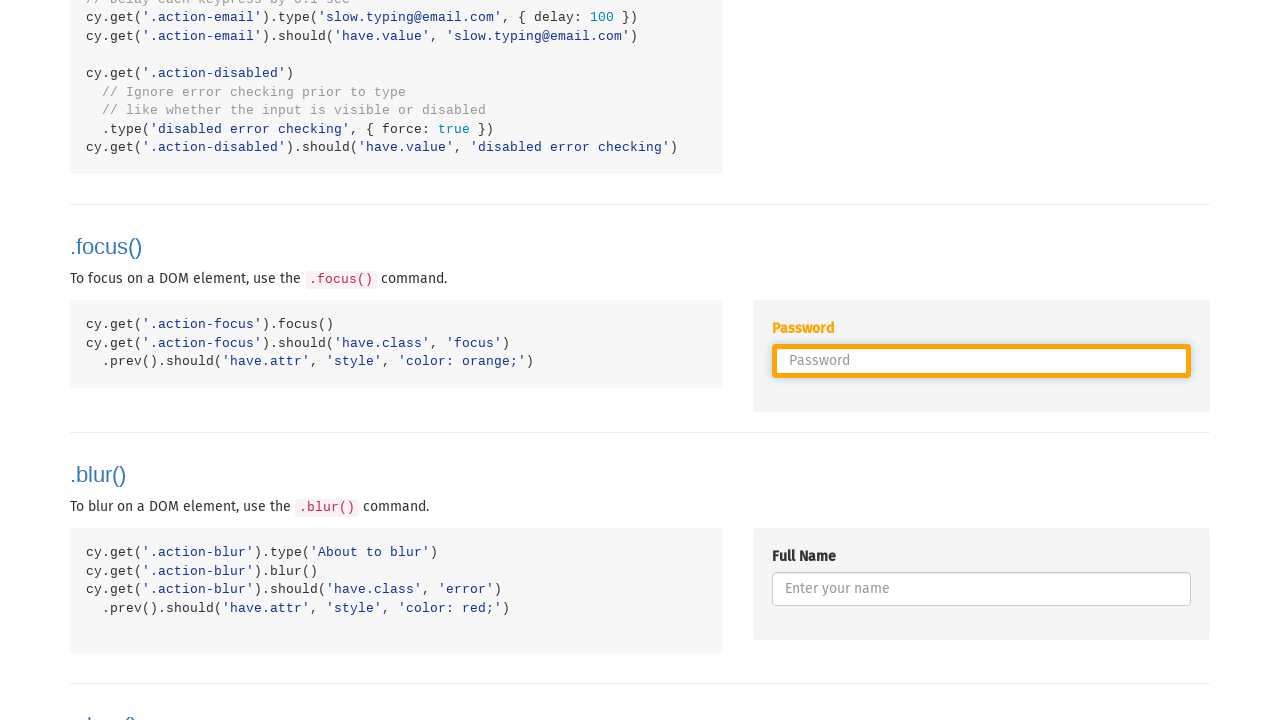